Opens the GeeksforGeeks homepage and verifies the page loads by checking the page title is present.

Starting URL: https://www.geeksforgeeks.org/

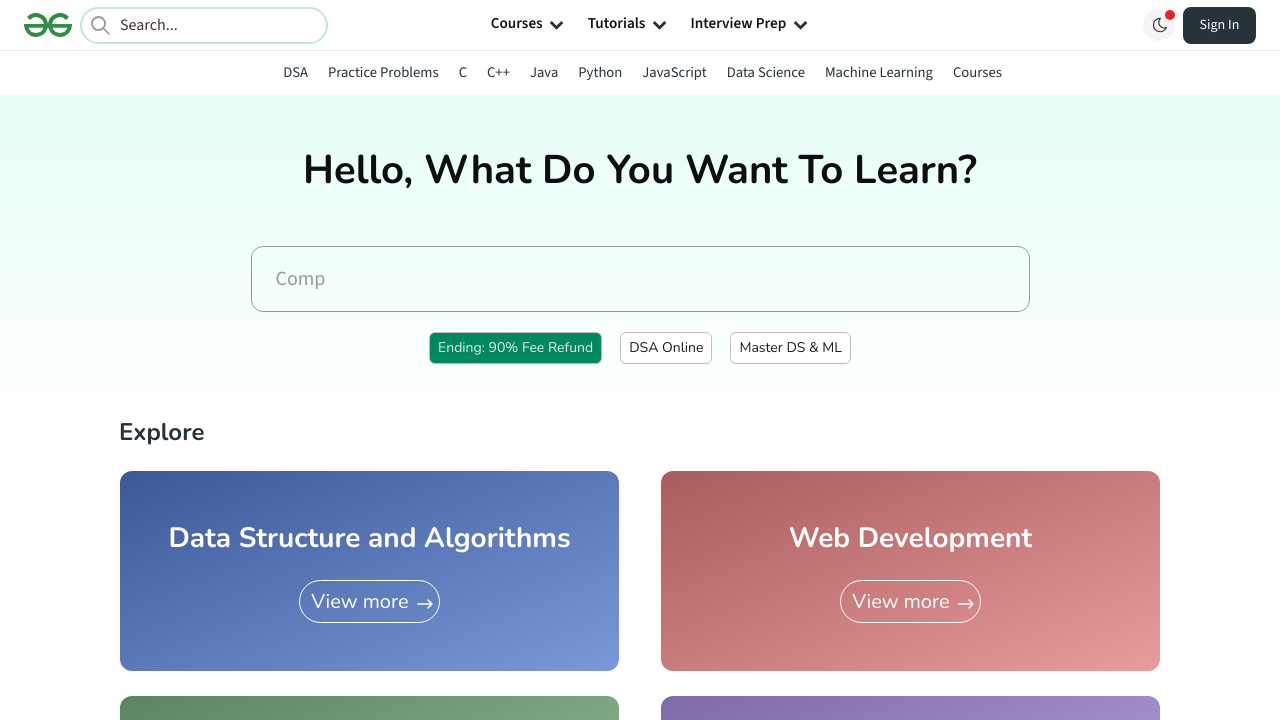

Page reached domcontentloaded state
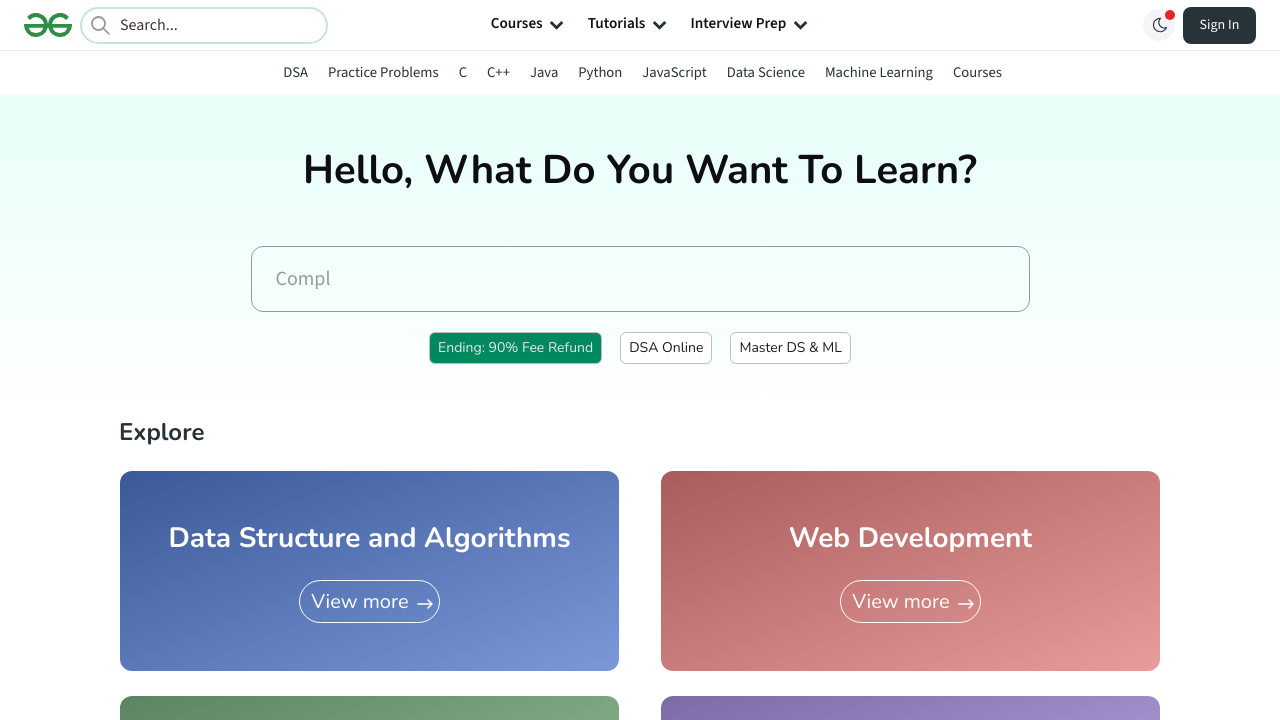

Verified page title is present: 'GeeksforGeeks | Your All-in-One Learning Portal'
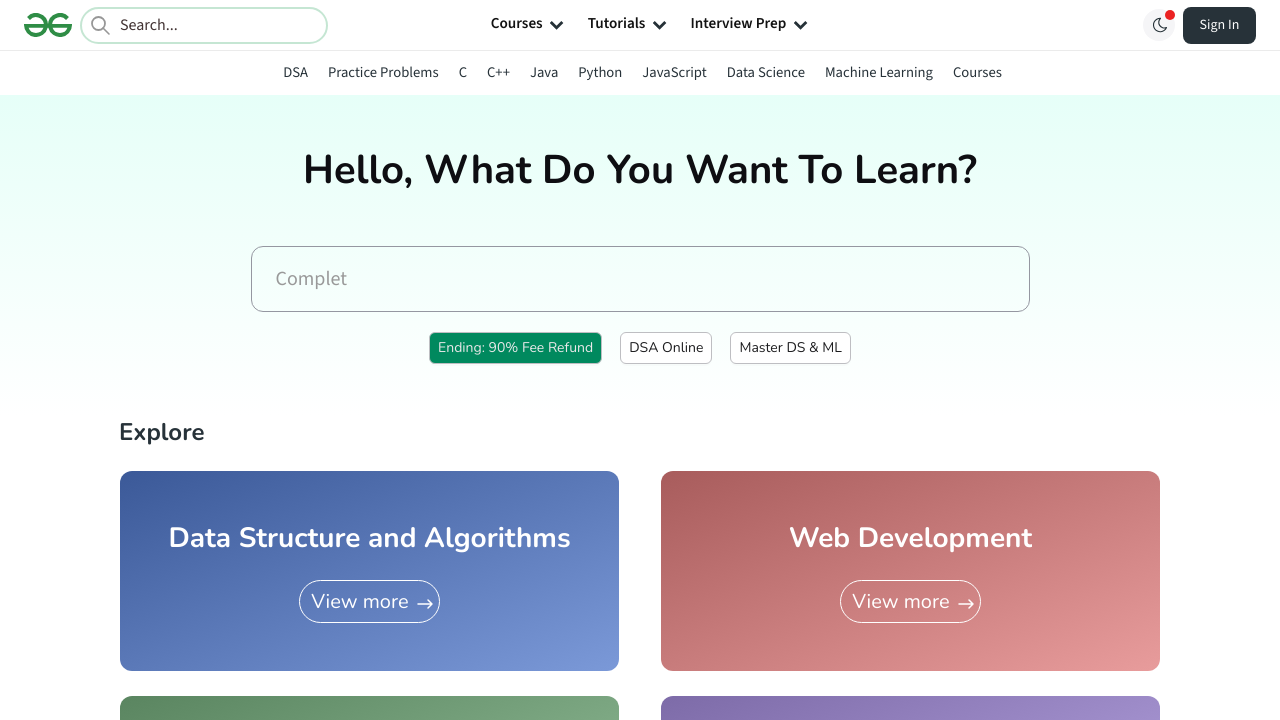

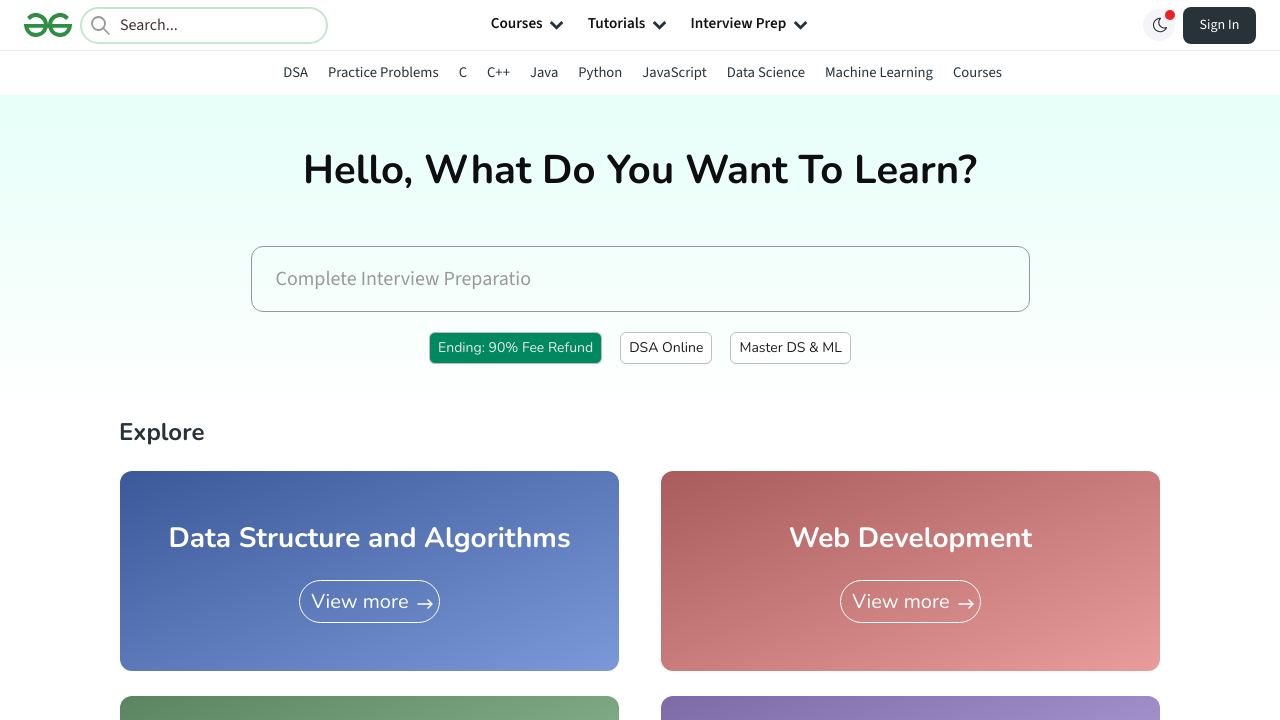